Tests resizable element functionality by dragging the resize handle to change element dimensions

Starting URL: https://jqueryui.com/resources/demos/resizable/default.html

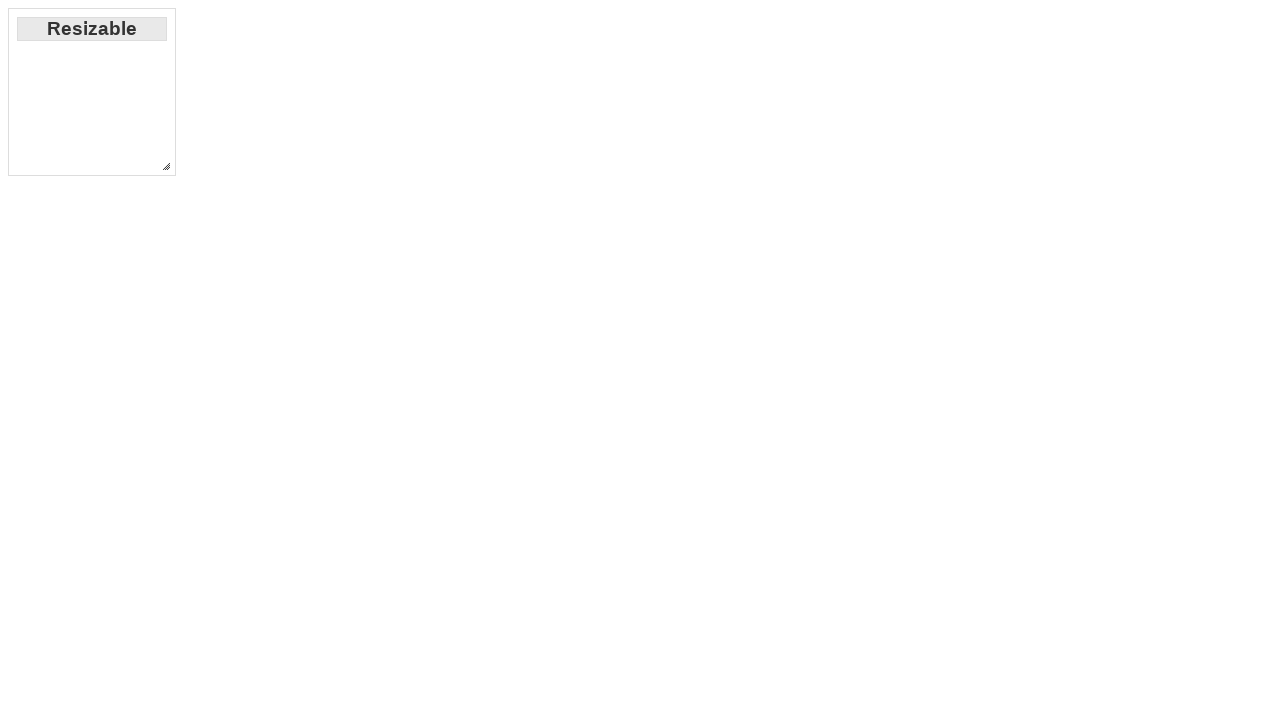

Navigated to jQuery UI resizable demo page
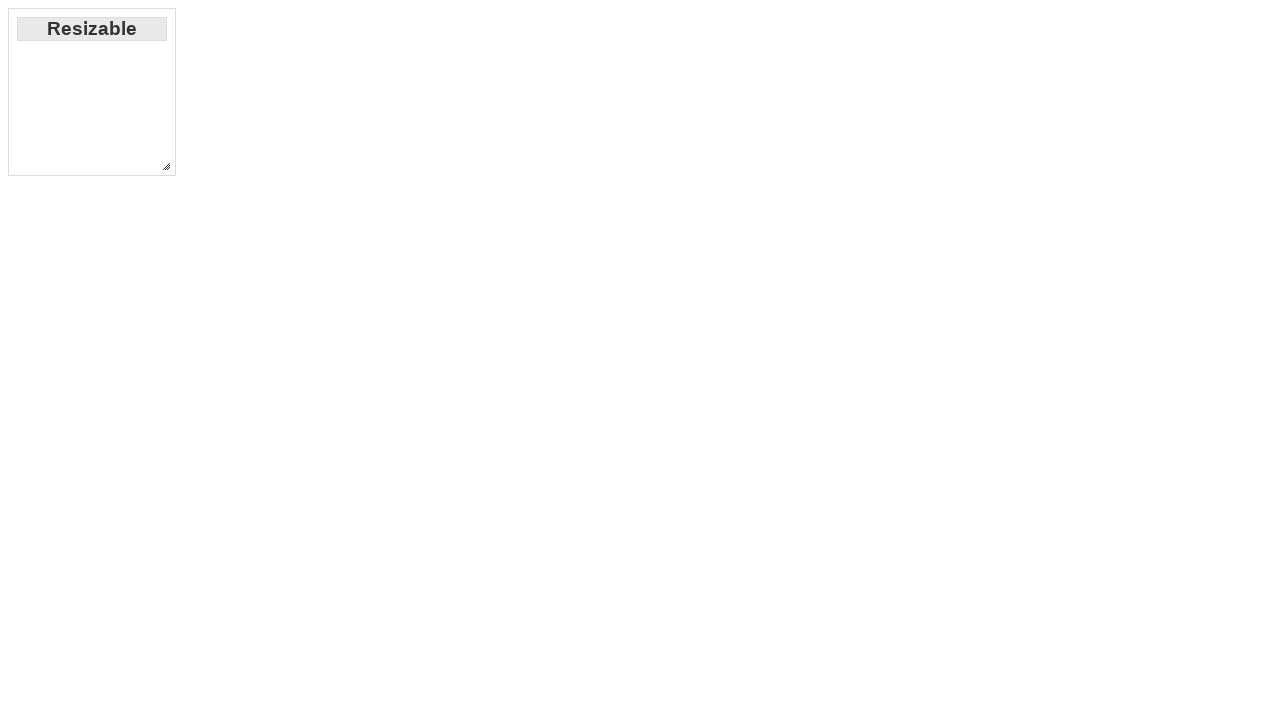

Located the resize handle element
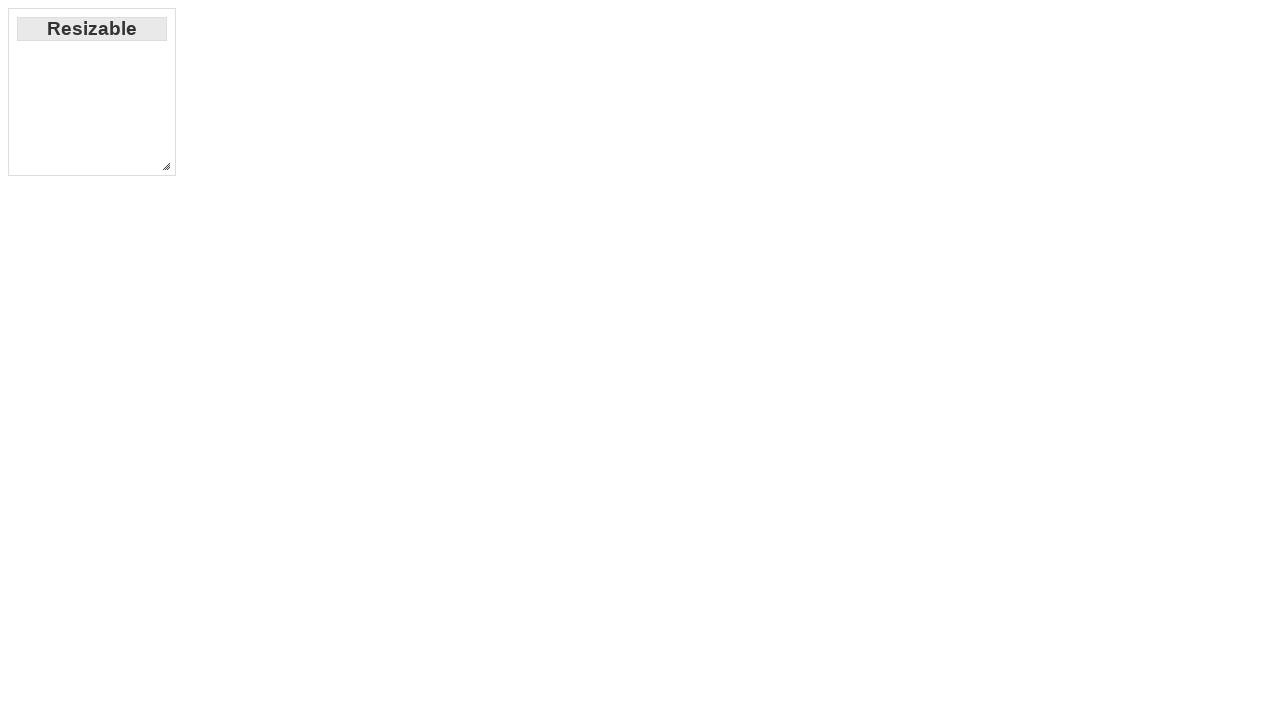

Retrieved bounding box coordinates of the resize handle
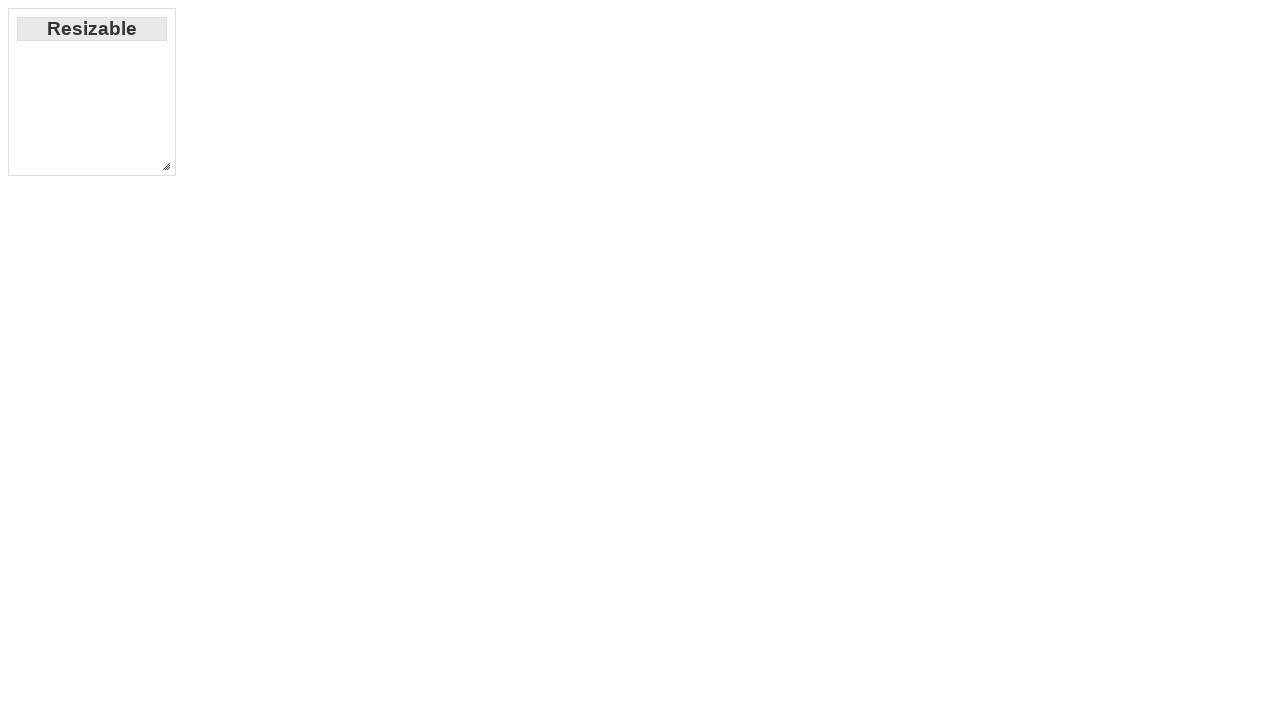

Moved mouse to center of resize handle at (92, 176)
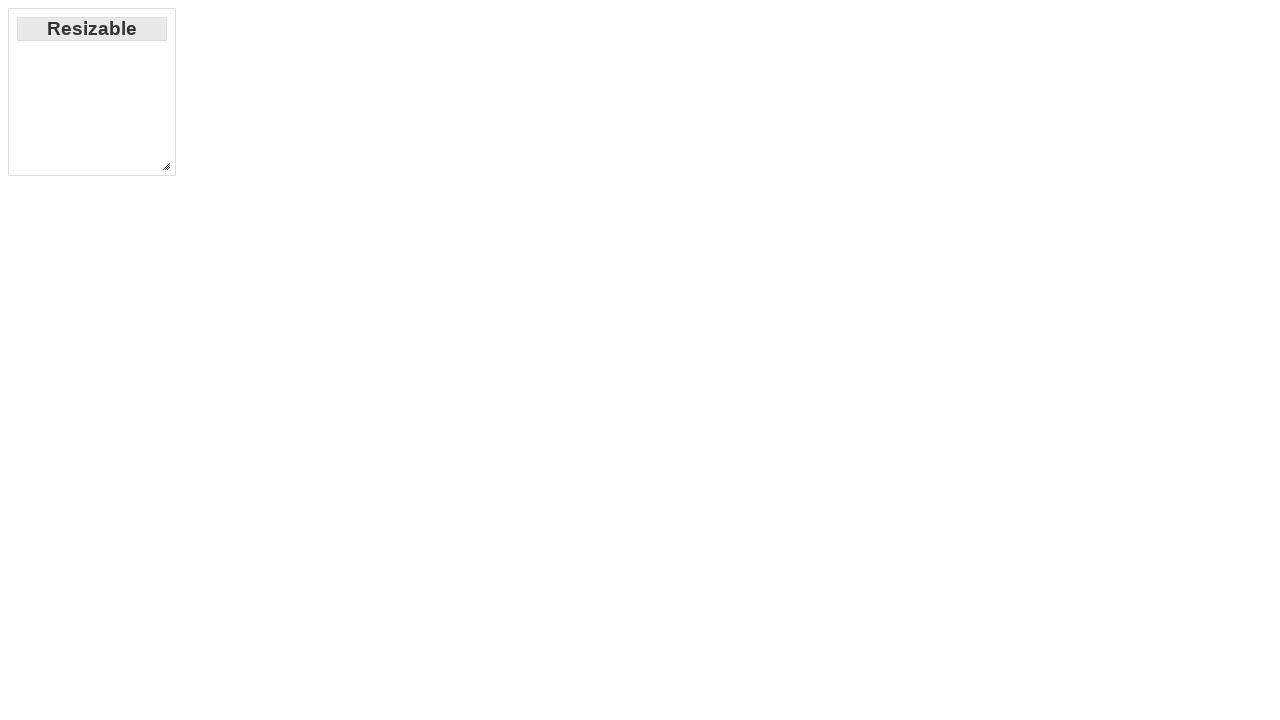

Pressed mouse button down on resize handle at (92, 176)
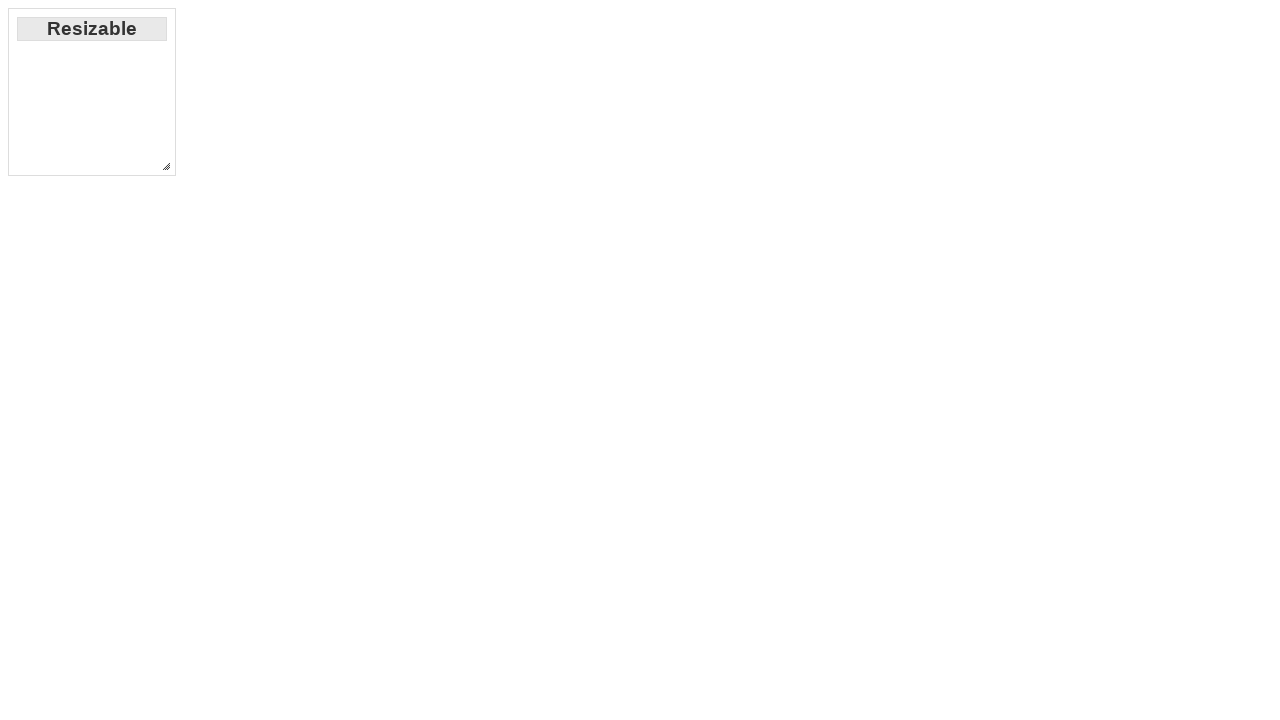

Dragged resize handle 400px right and 200px down at (492, 376)
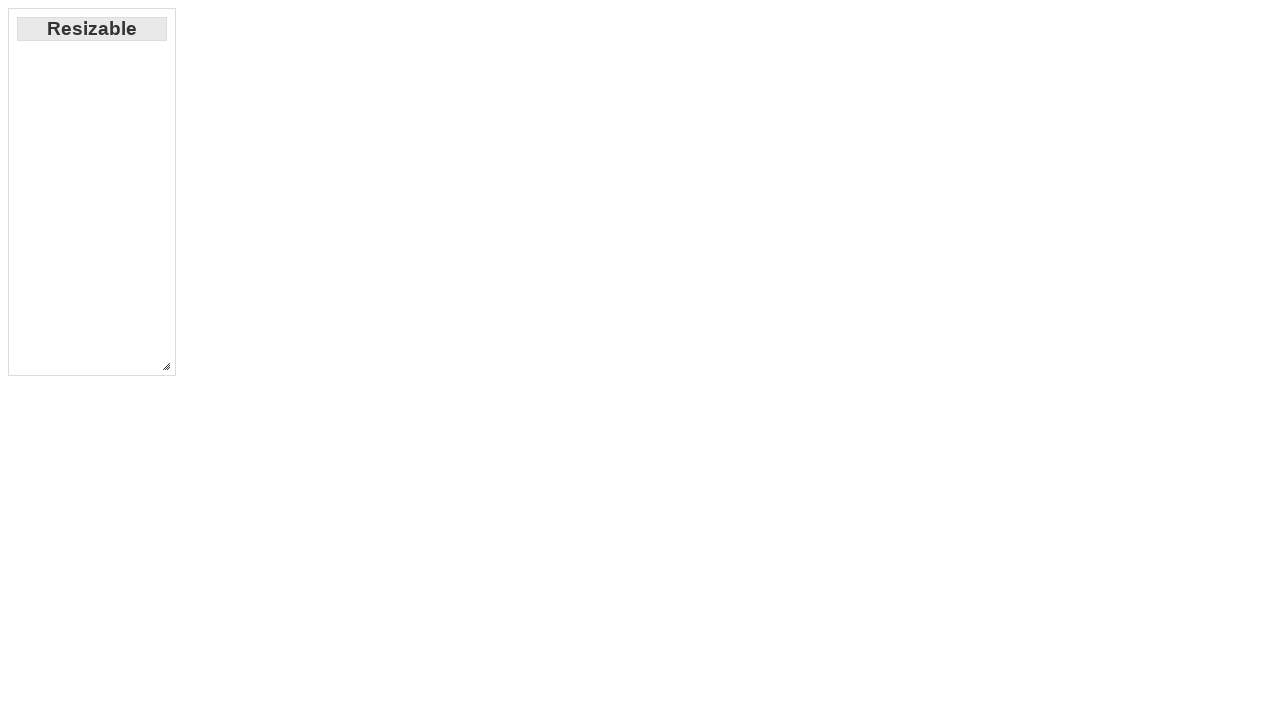

Released mouse button to complete resize operation at (492, 376)
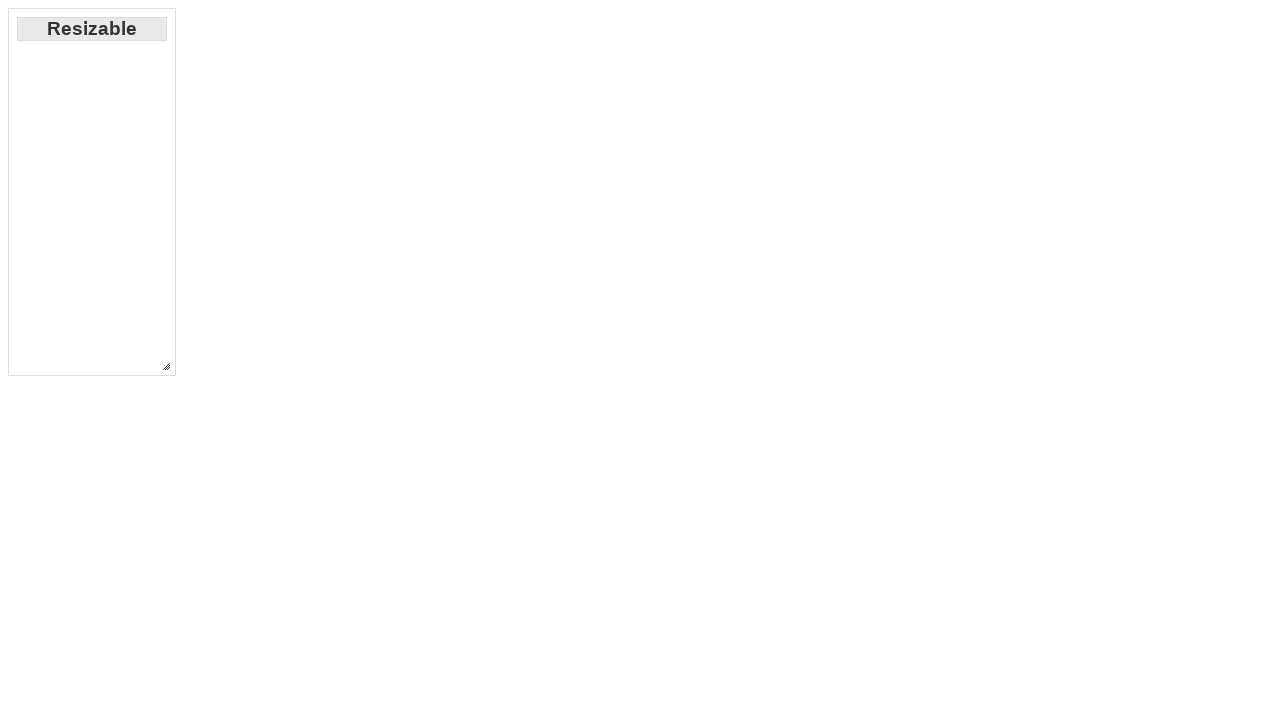

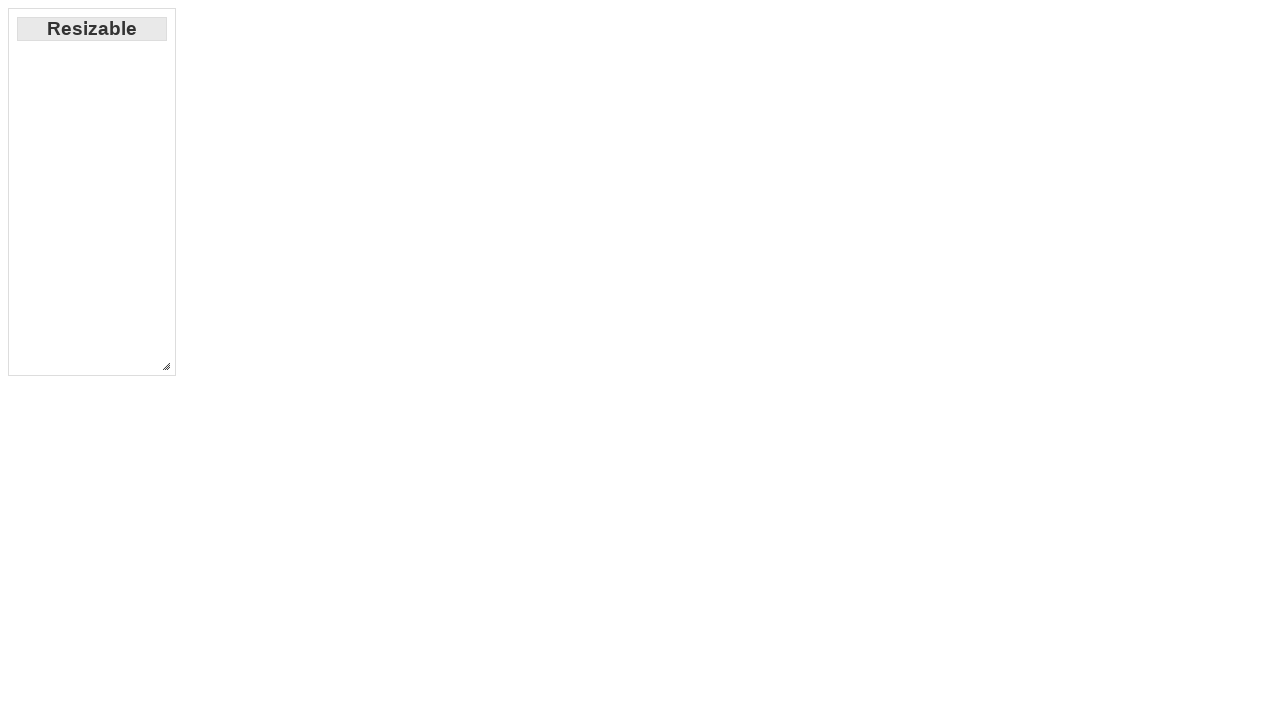